Tests iframe handling by switching into an iframe to click a button, then switching back to the main content to click the "Change Theme" link.

Starting URL: https://www.w3schools.com/js/tryit.asp?filename=tryjs_myfirst

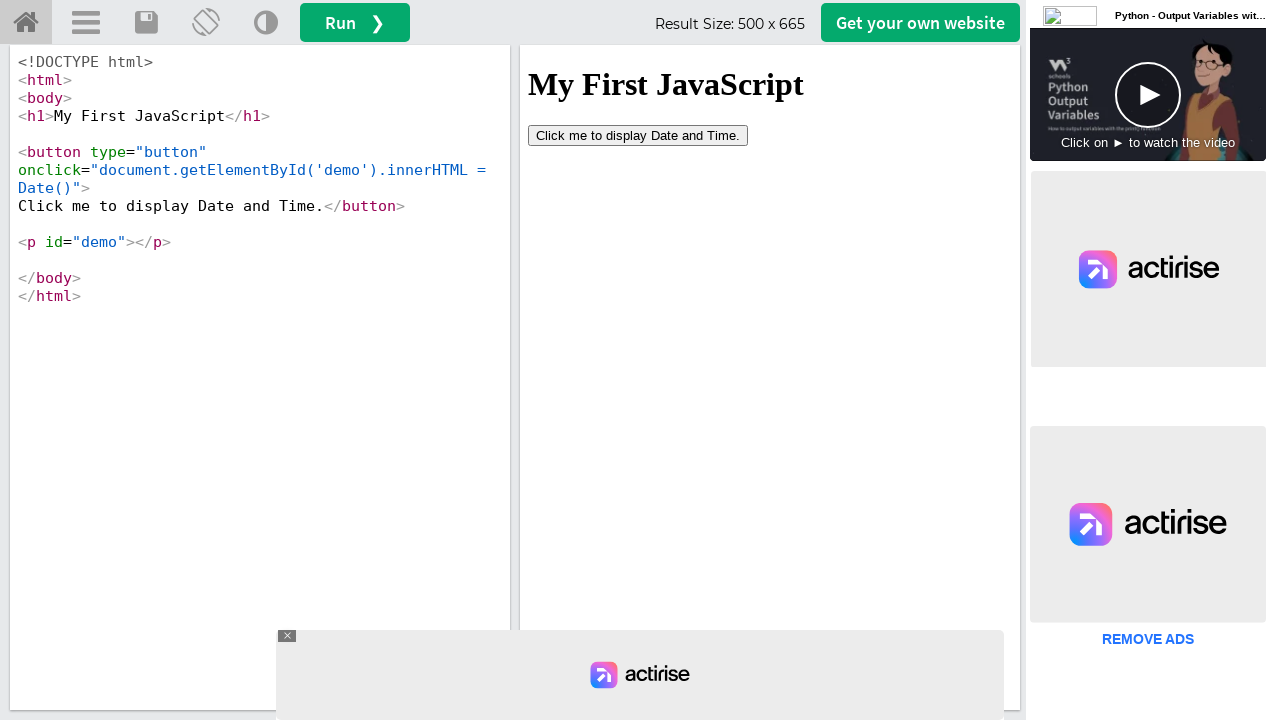

Waited for page to load with networkidle state
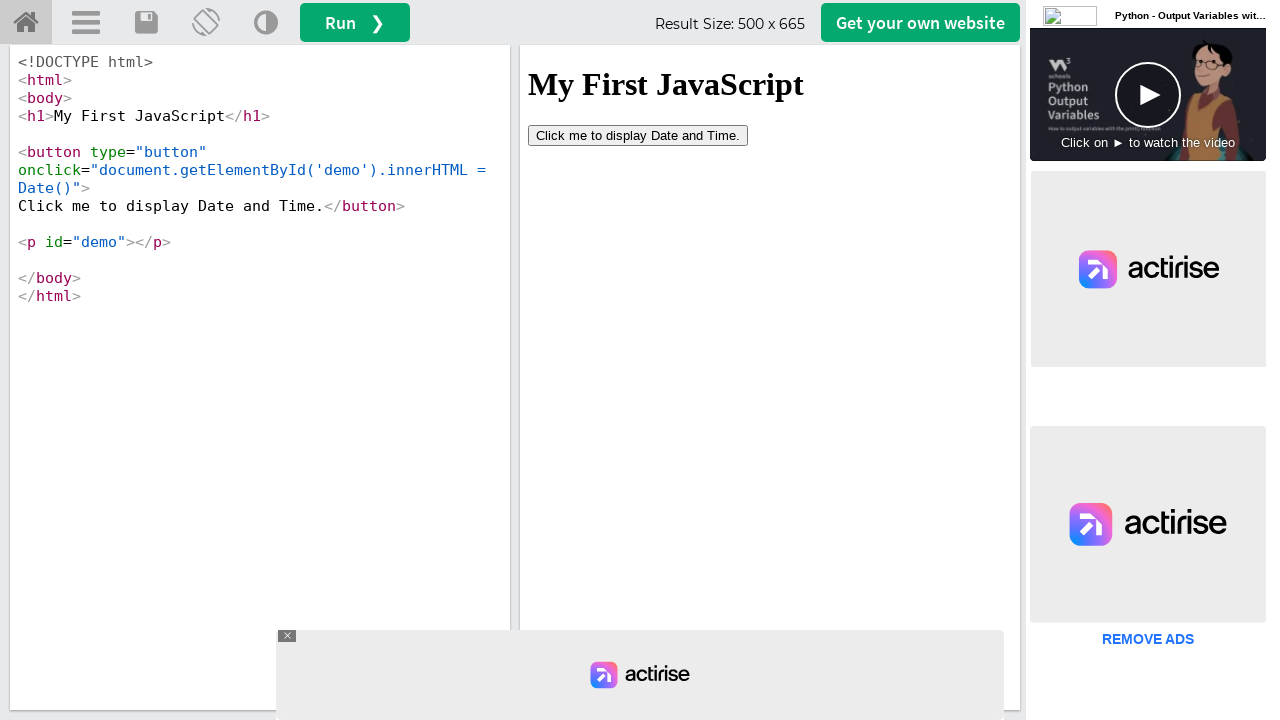

Located iframe with ID 'iframeResult'
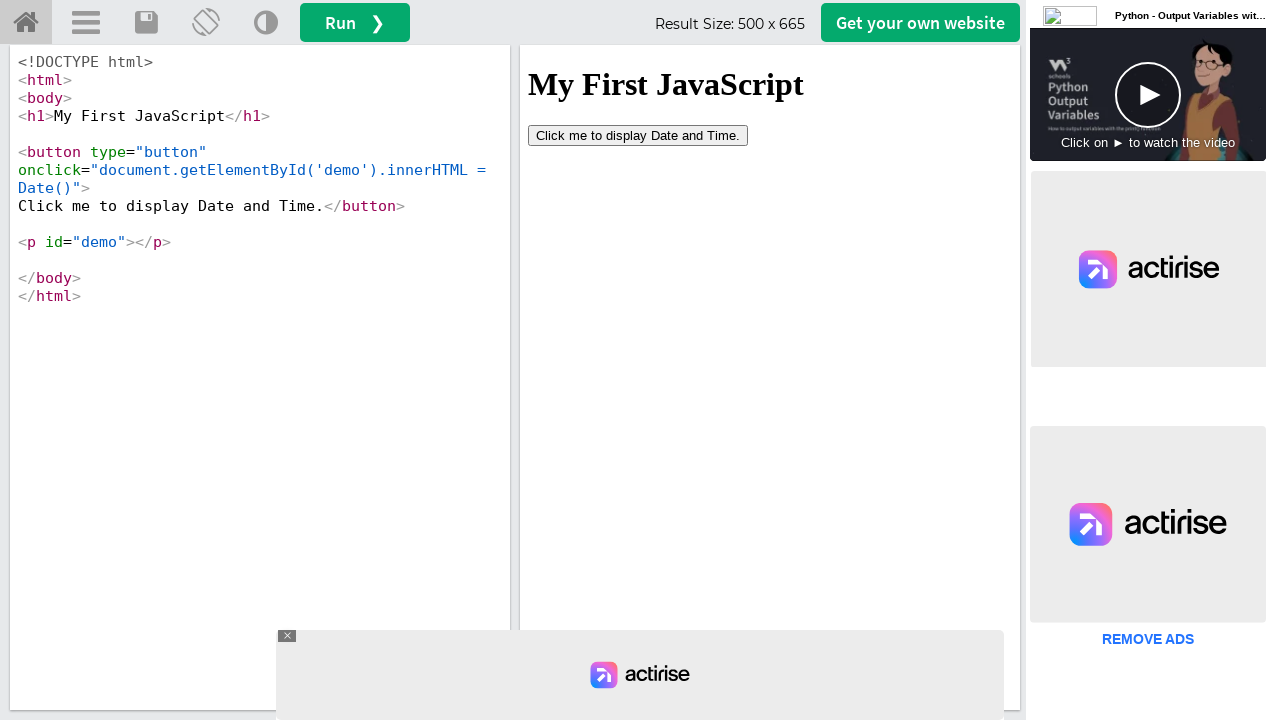

Clicked button inside the iframe at (638, 135) on #iframeResult >> internal:control=enter-frame >> button[type='button']
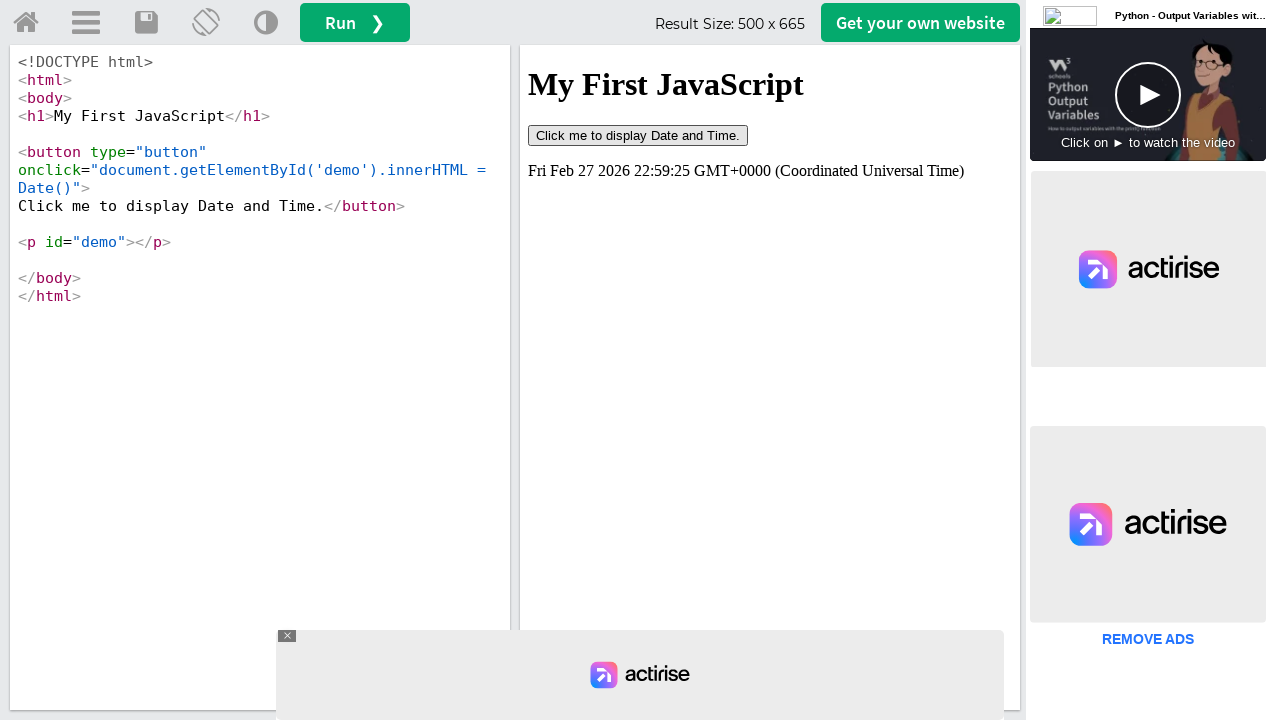

Waited 1 second for action to complete
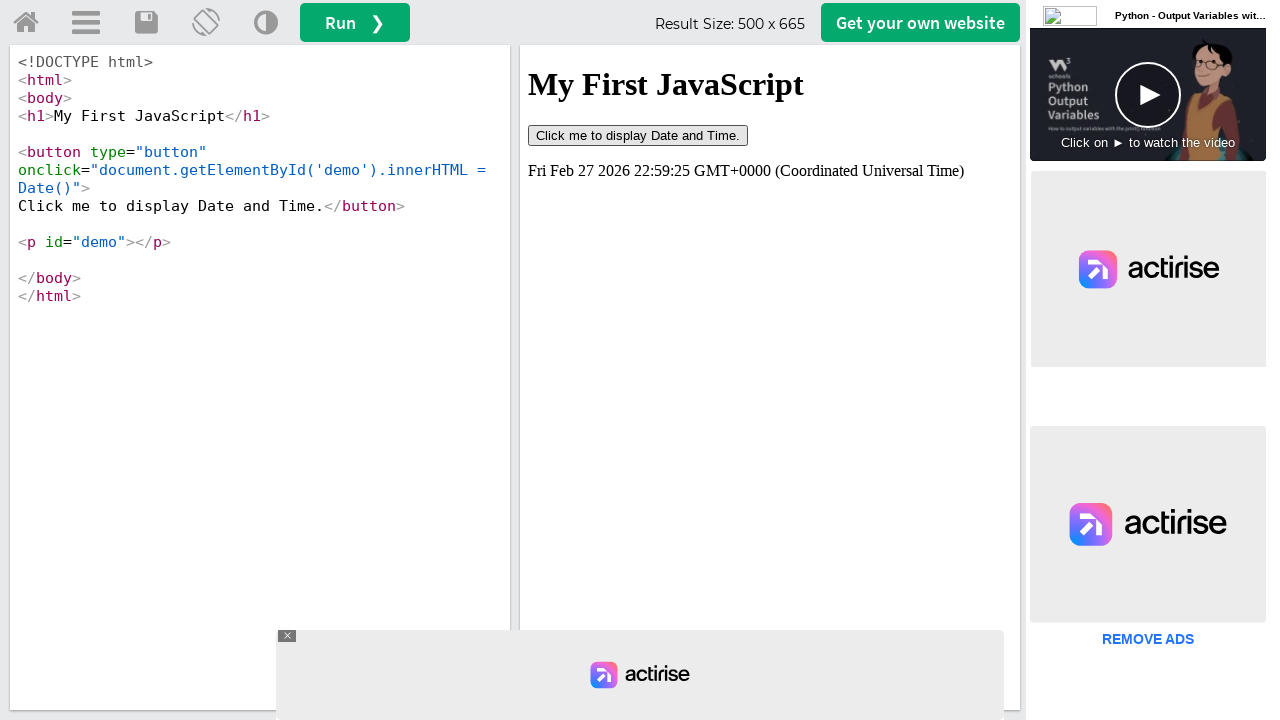

Clicked 'Change Theme' link in main content, switched back from iframe at (266, 23) on a[title='Change Theme']
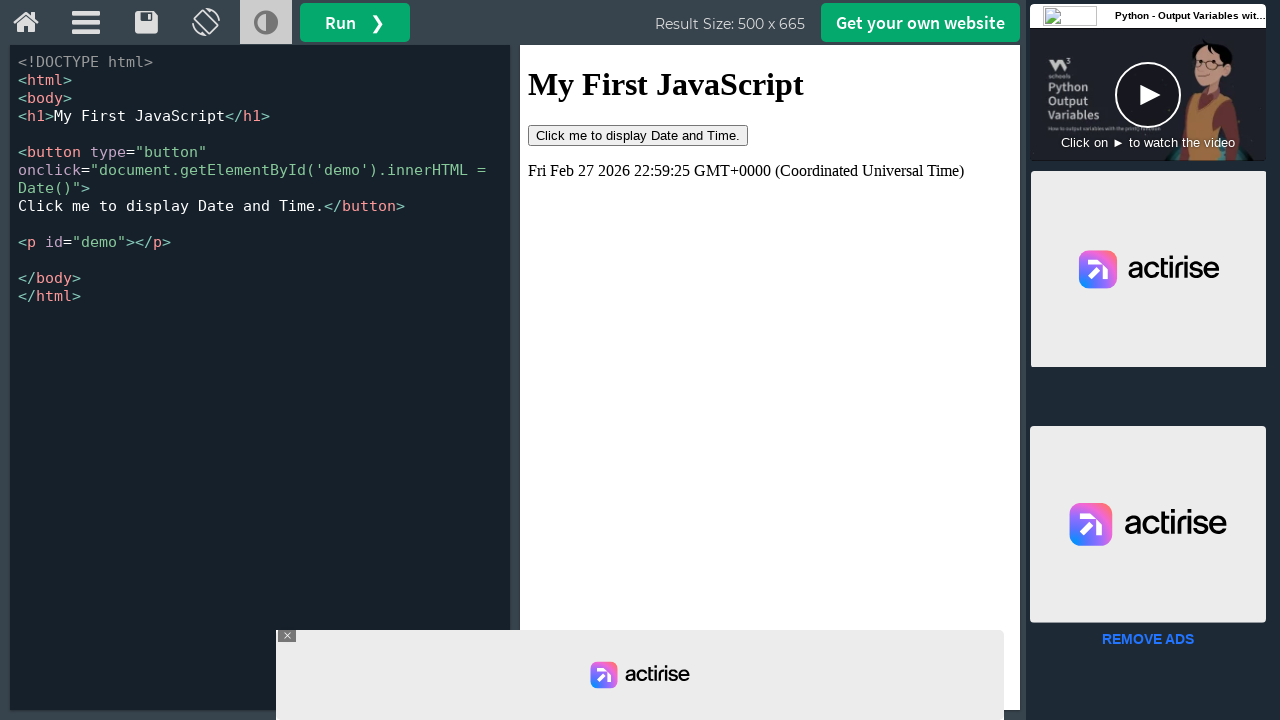

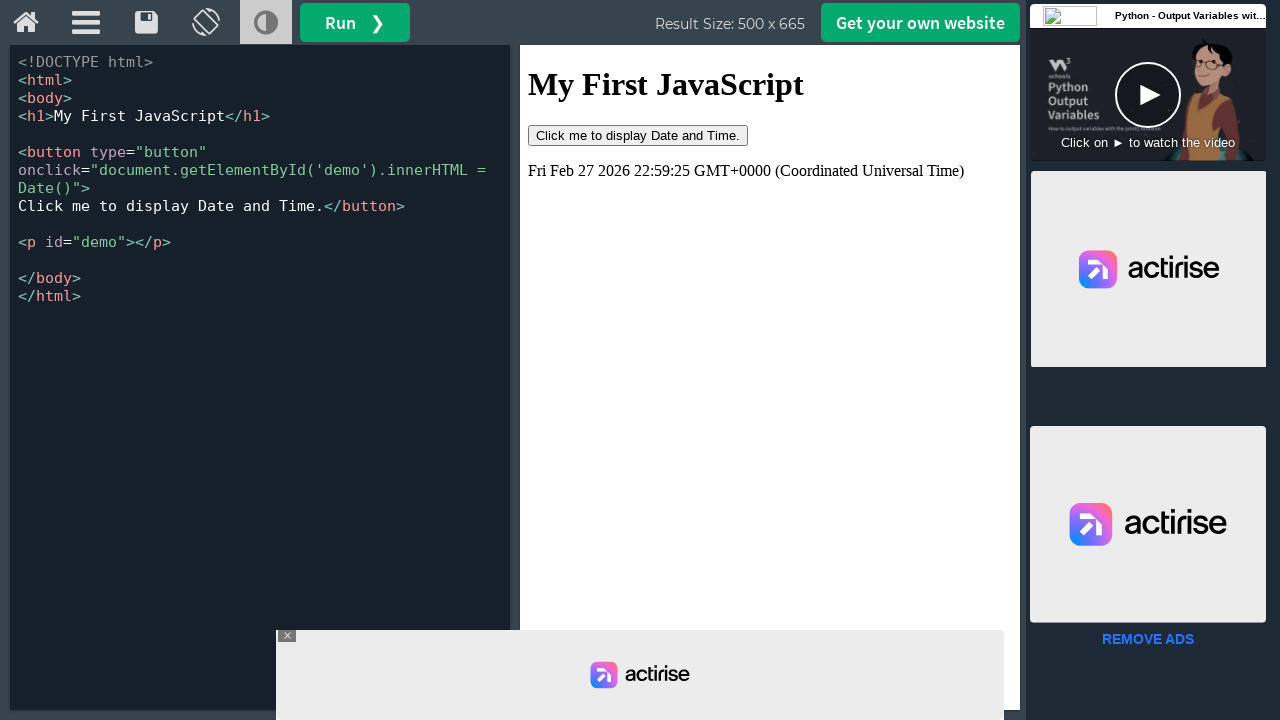